Tests different button click types on demoqa.com including double-click, right-click (context click), and single click

Starting URL: https://demoqa.com/buttons

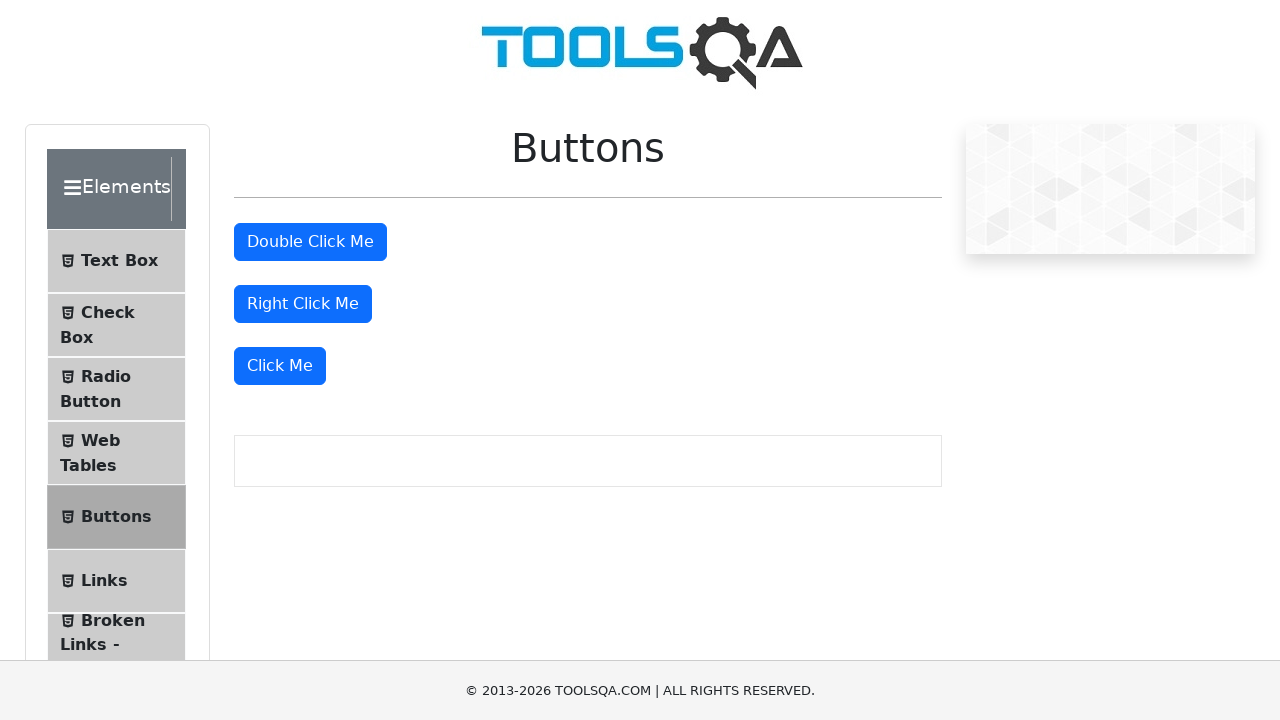

Double-clicked the double click button at (310, 242) on xpath=//button[@id='doubleClickBtn']
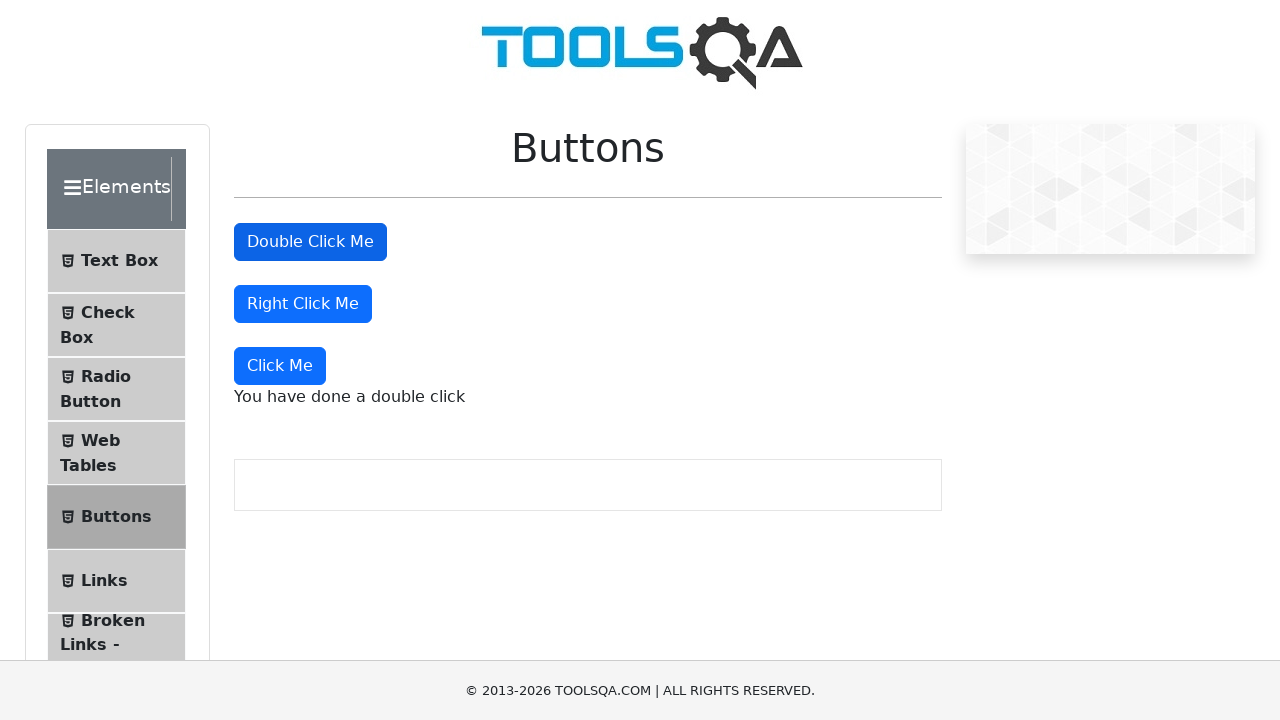

Right-clicked the right click button at (303, 304) on //button[@id='rightClickBtn']
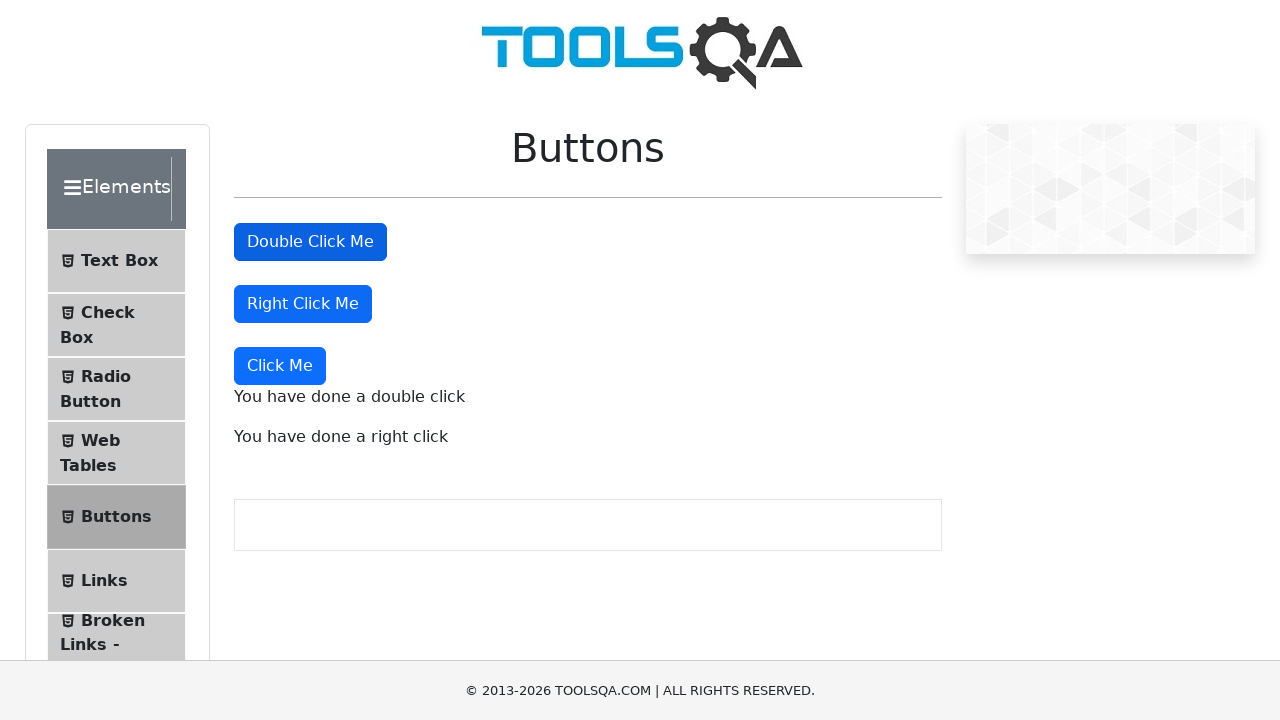

Single-clicked the Click Me button at (280, 366) on xpath=//button[text()='Click Me']
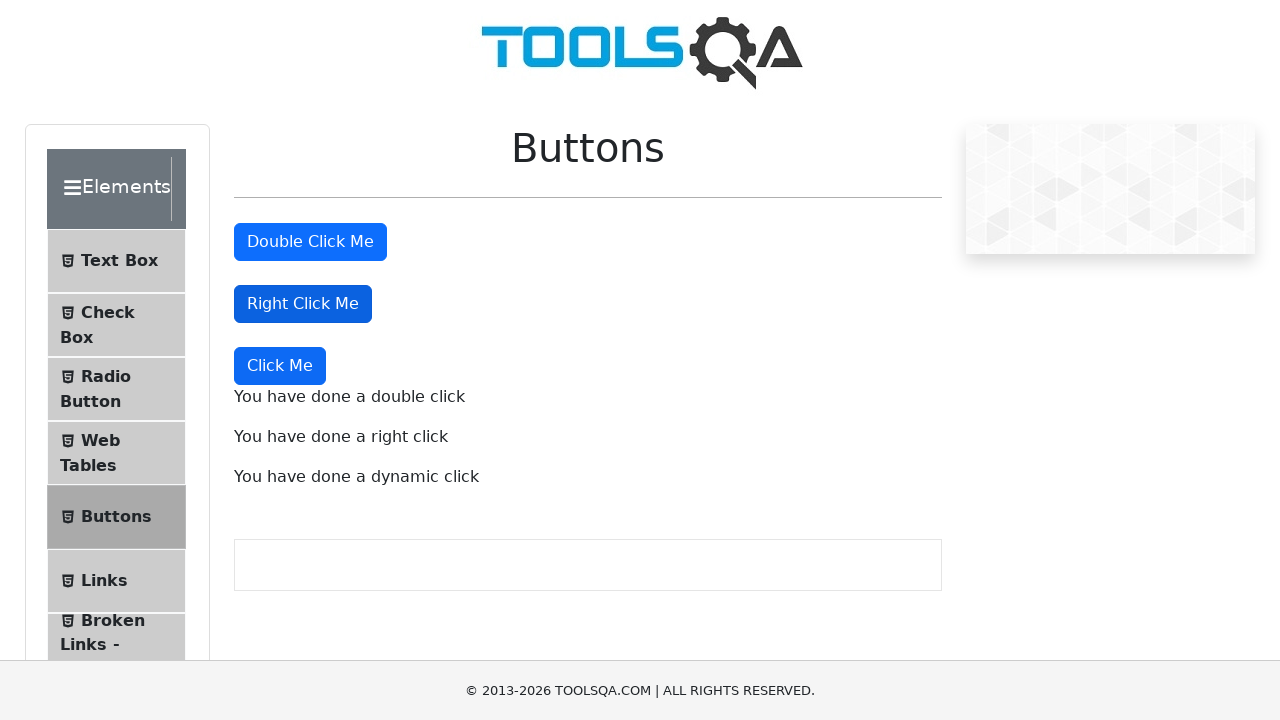

Double-click message appeared
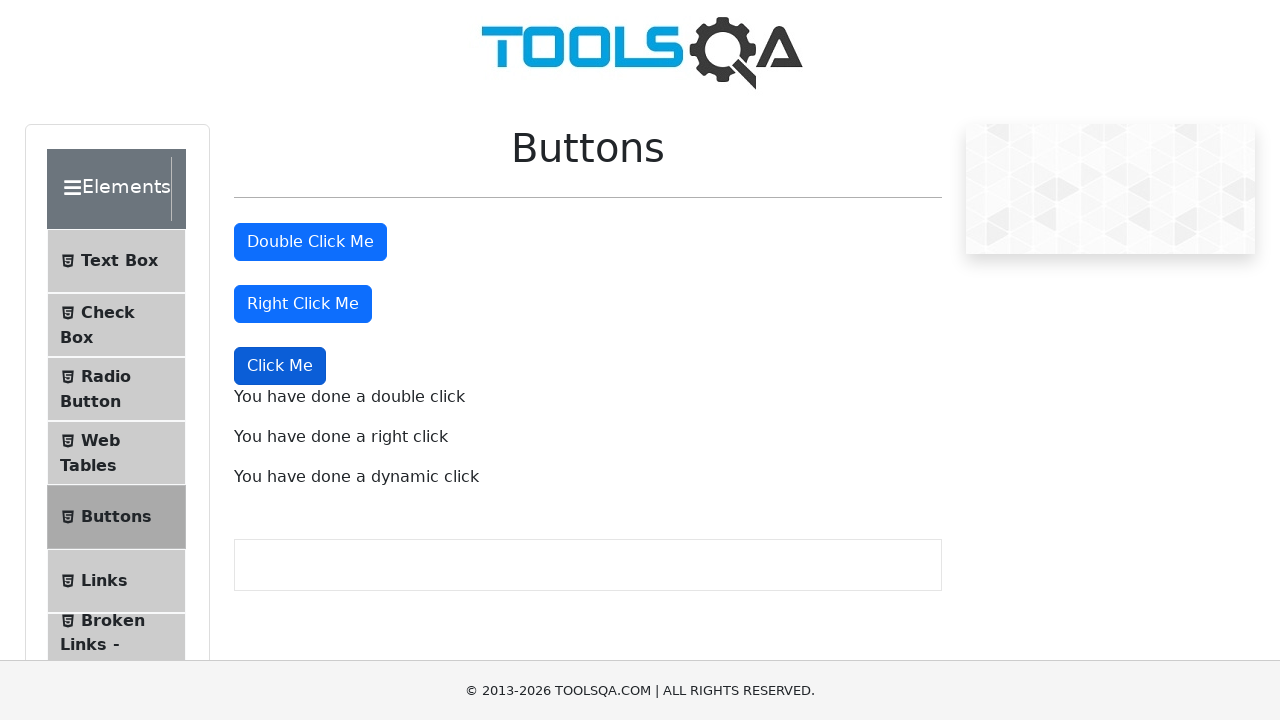

Right-click message appeared
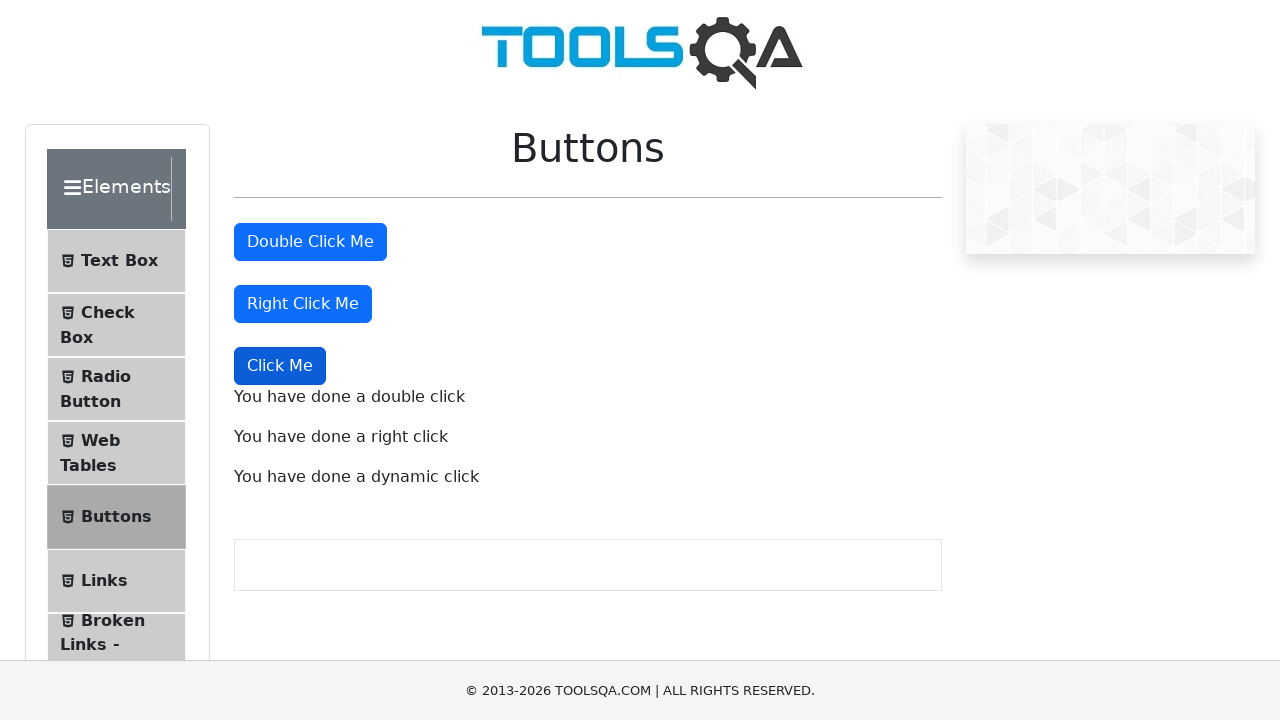

Single-click message appeared
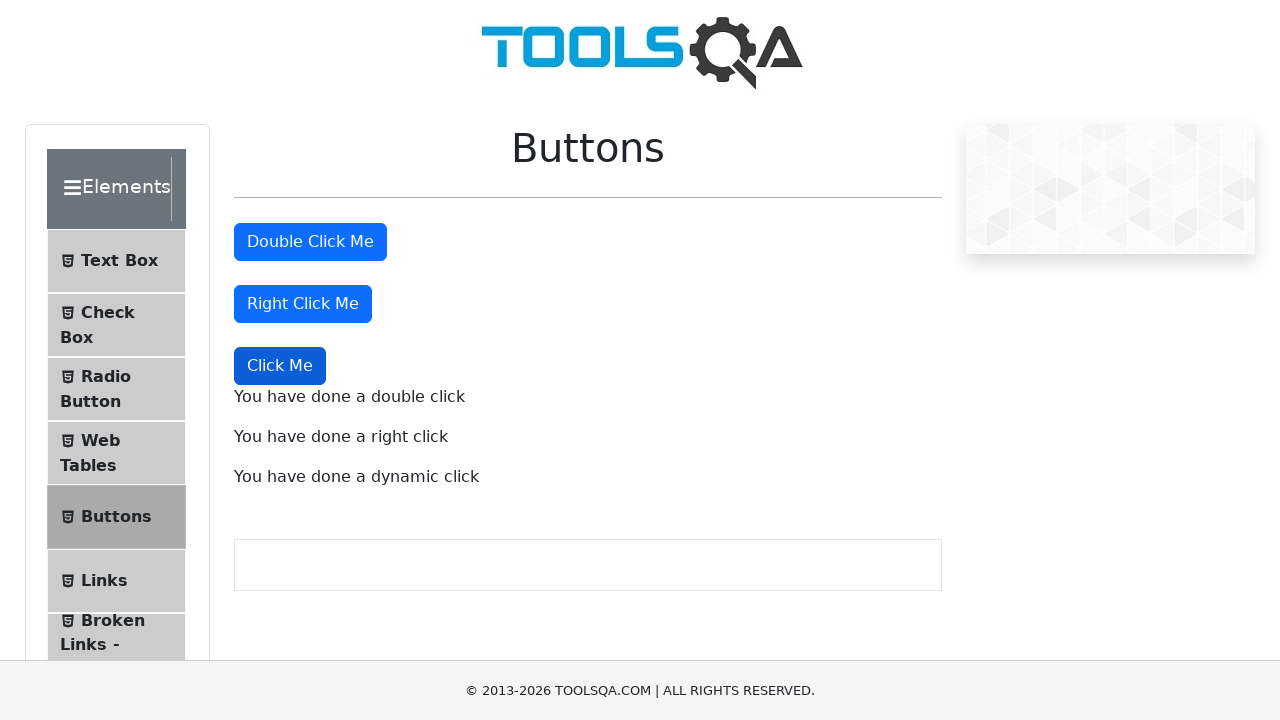

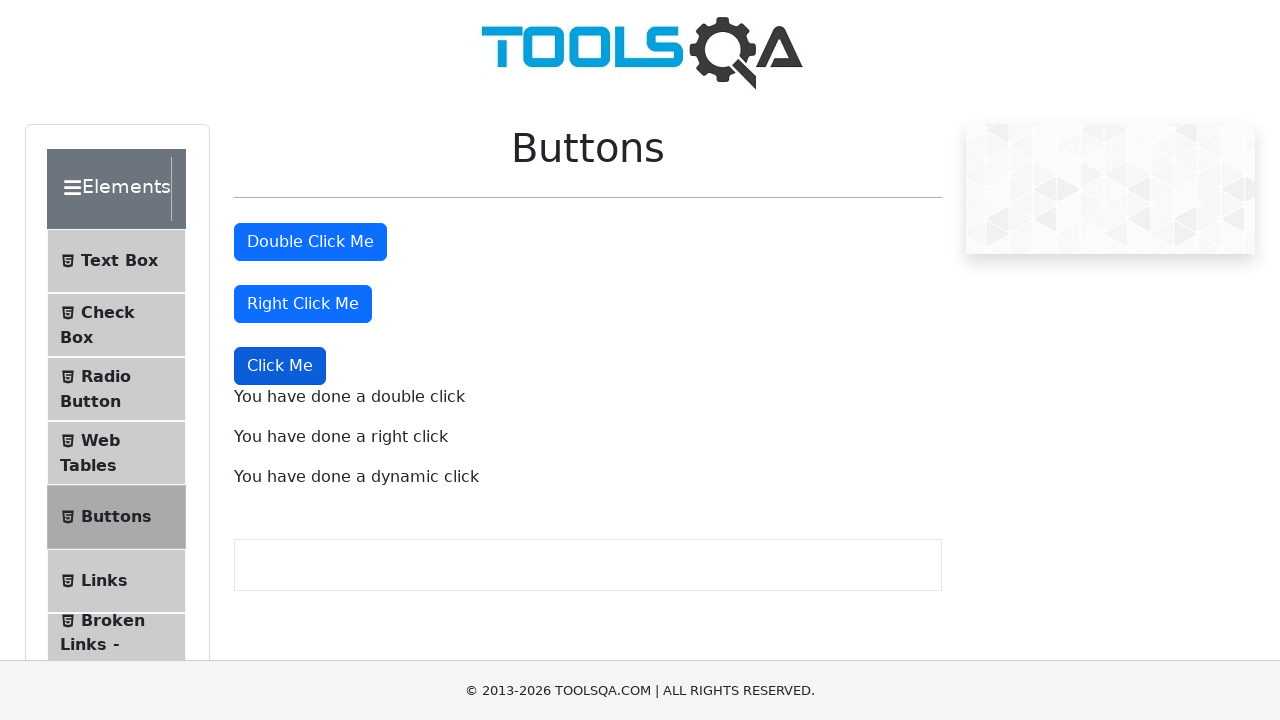